Navigates to the Fake Landing Page by clicking the corresponding hyperlink

Starting URL: https://ultimateqa.com/automation/

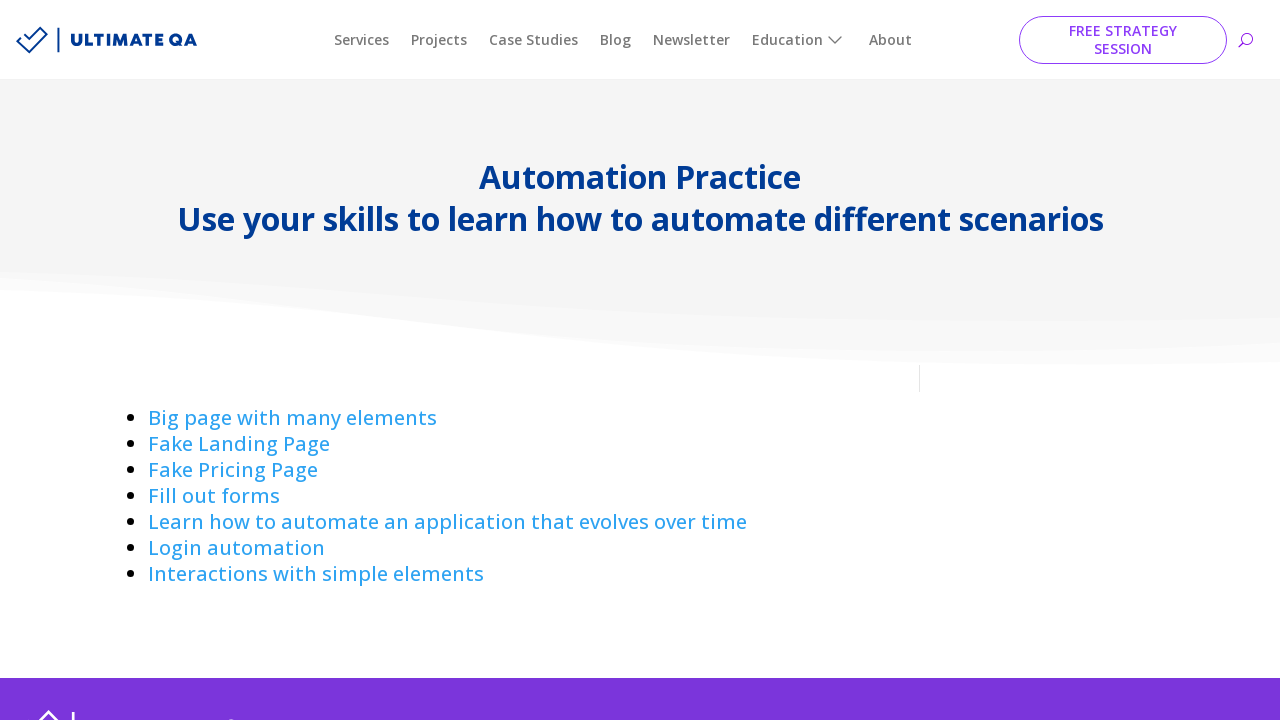

Clicked on 'Fake Landing' hyperlink at (239, 444) on a:has-text('Fake Landing ')
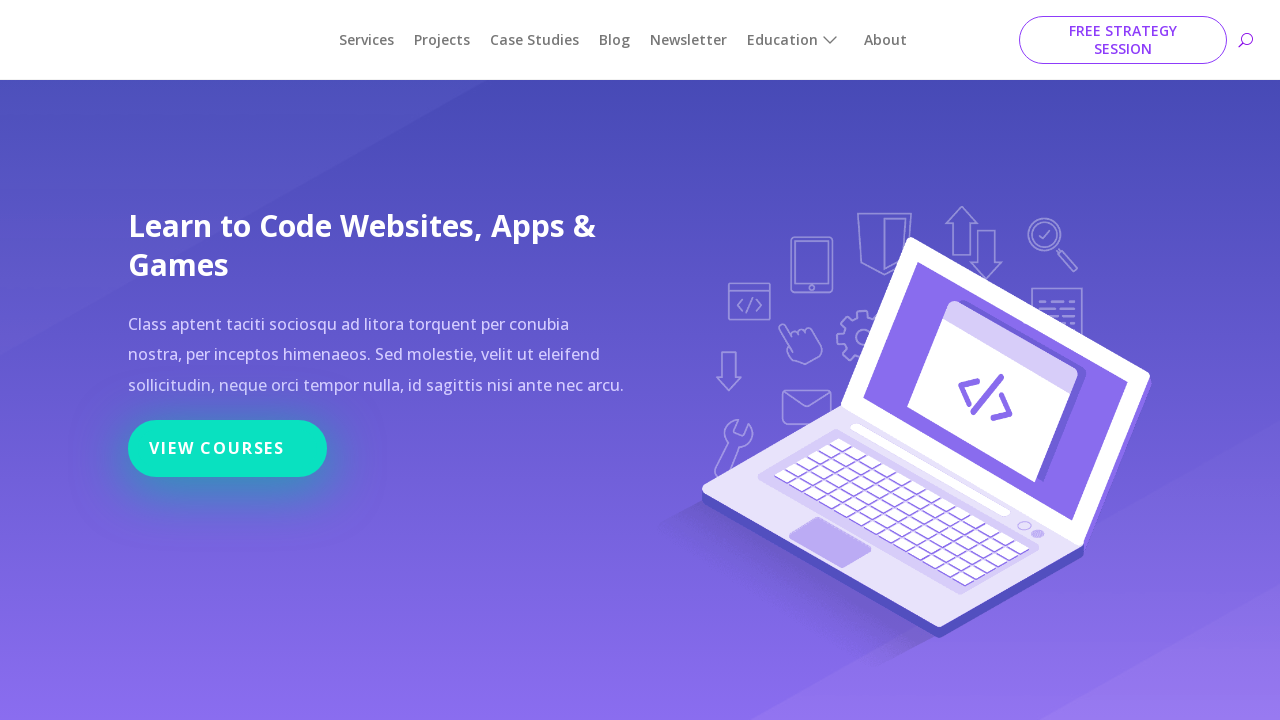

Successfully navigated to Fake Landing Page
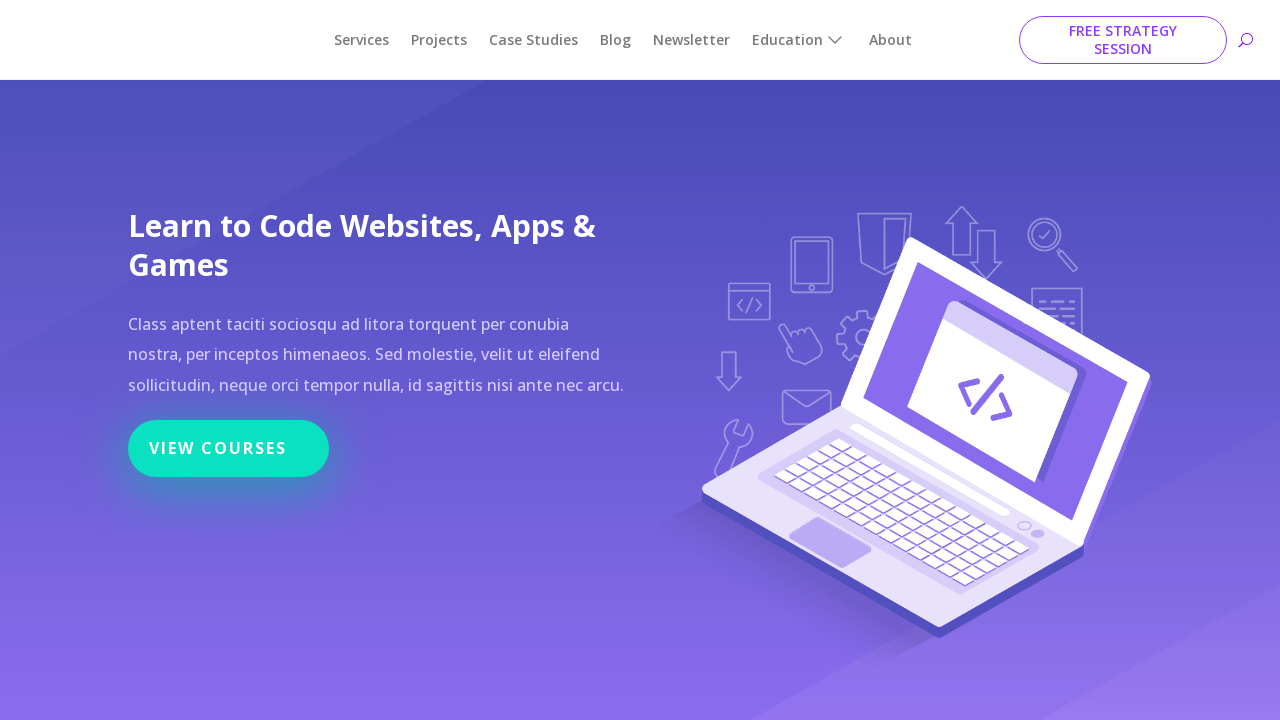

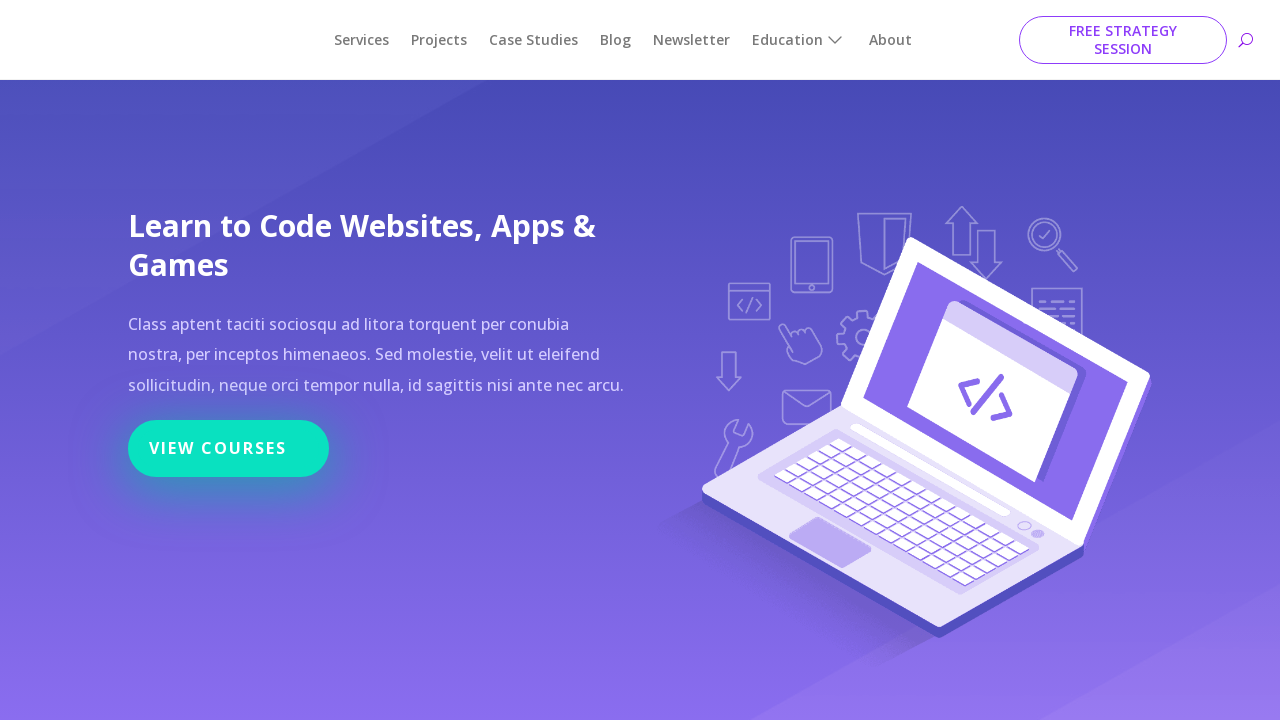